Tests working with multiple browser windows by clicking a link that opens a new window, switching between windows using window handles by index, and verifying page titles.

Starting URL: https://the-internet.herokuapp.com/windows

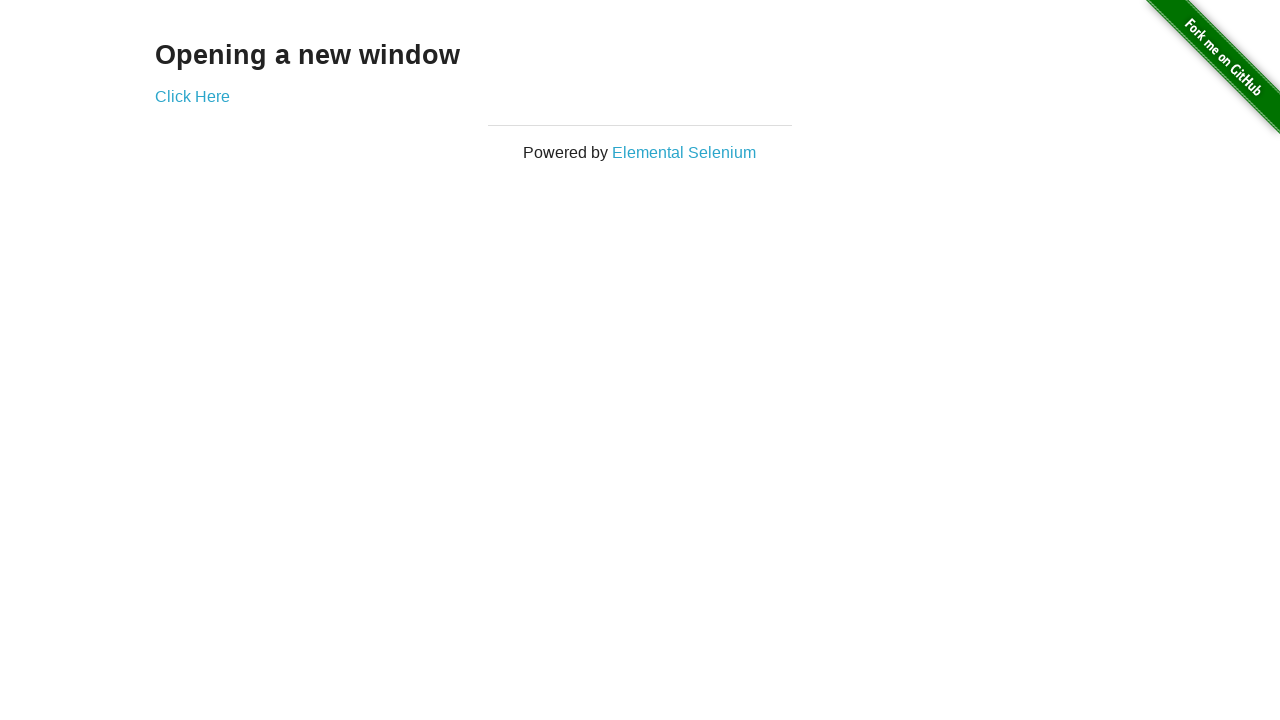

Clicked link that opens a new window at (192, 96) on .example a
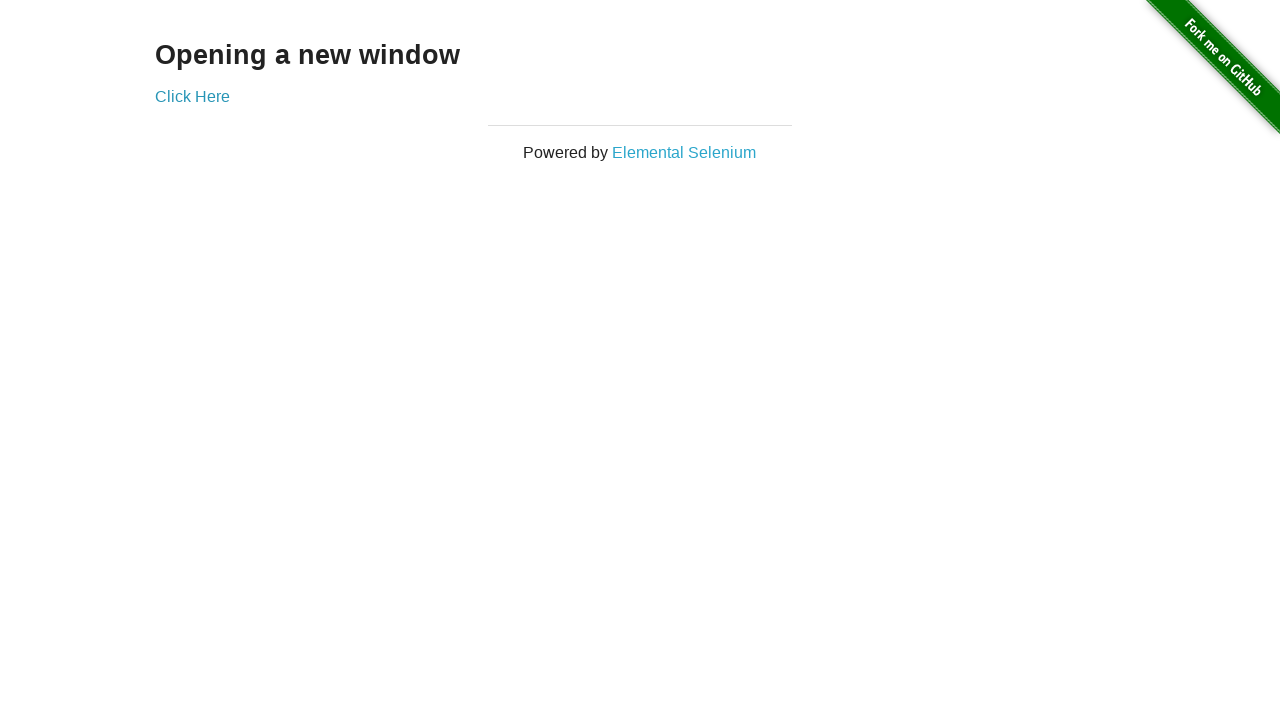

Retrieved new window page object
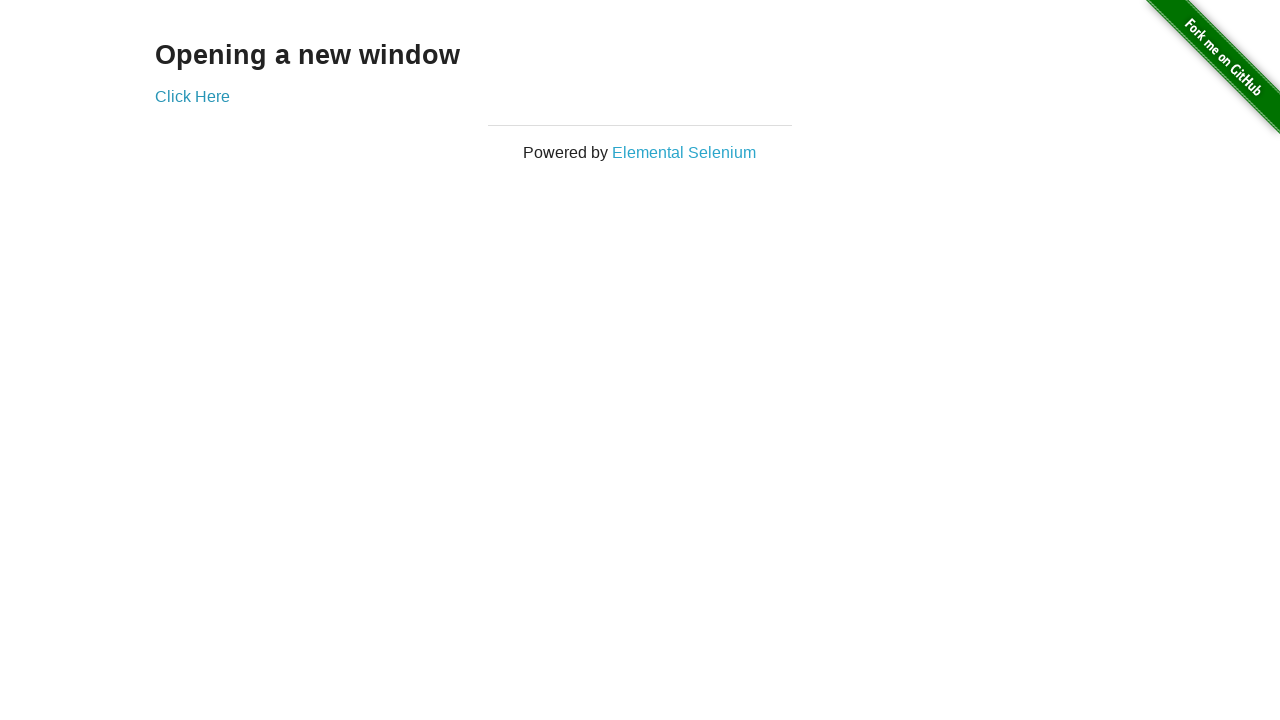

New window page loaded
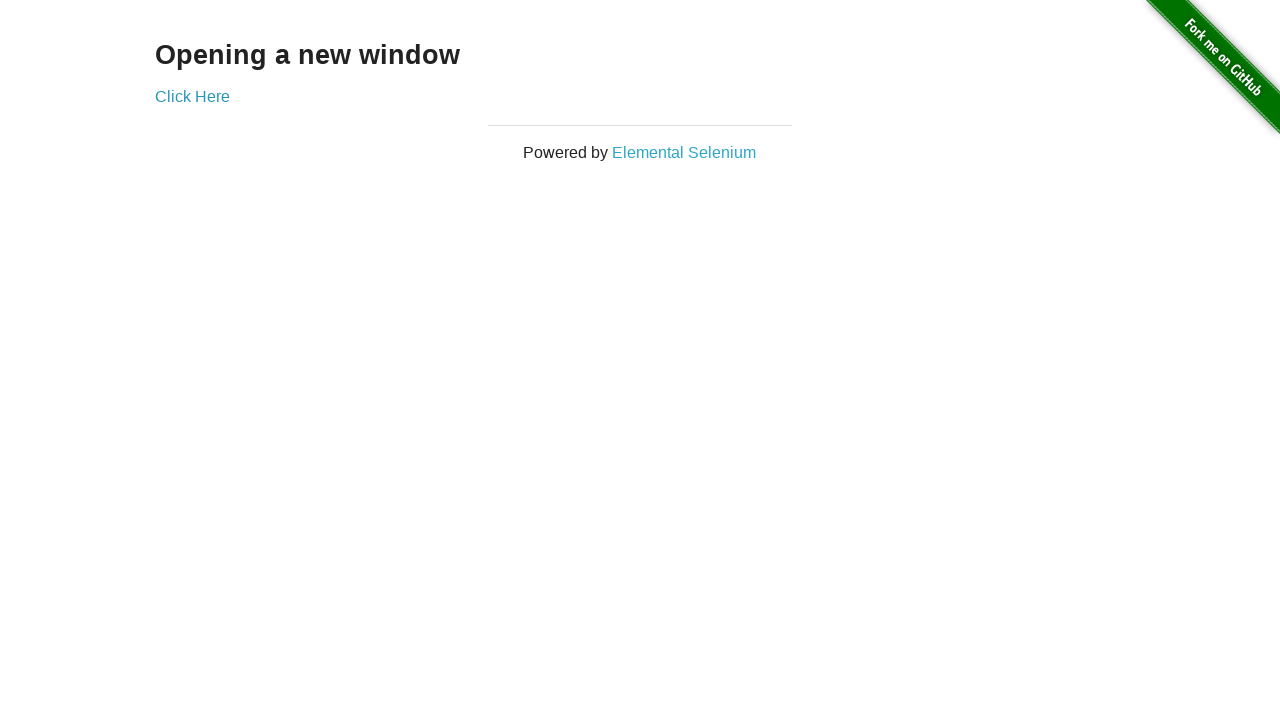

Verified original window title is 'The Internet'
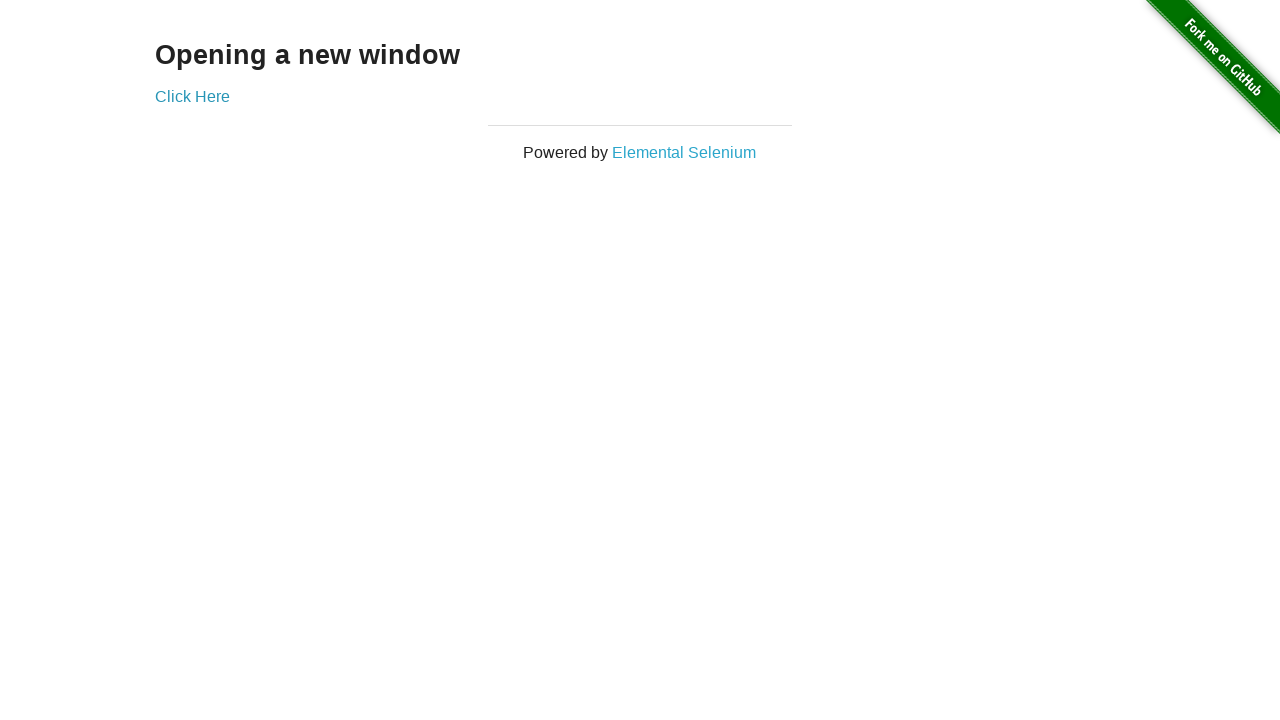

Waited for new window title to be populated
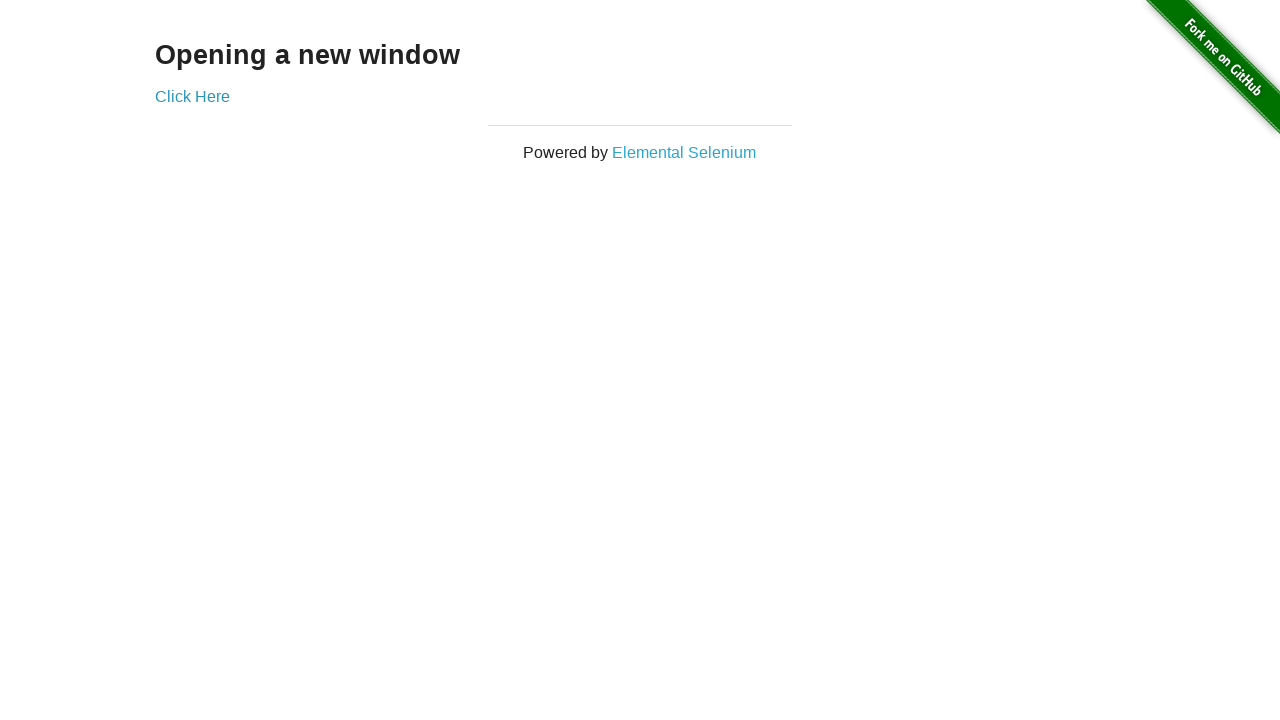

Verified new window title is 'New Window'
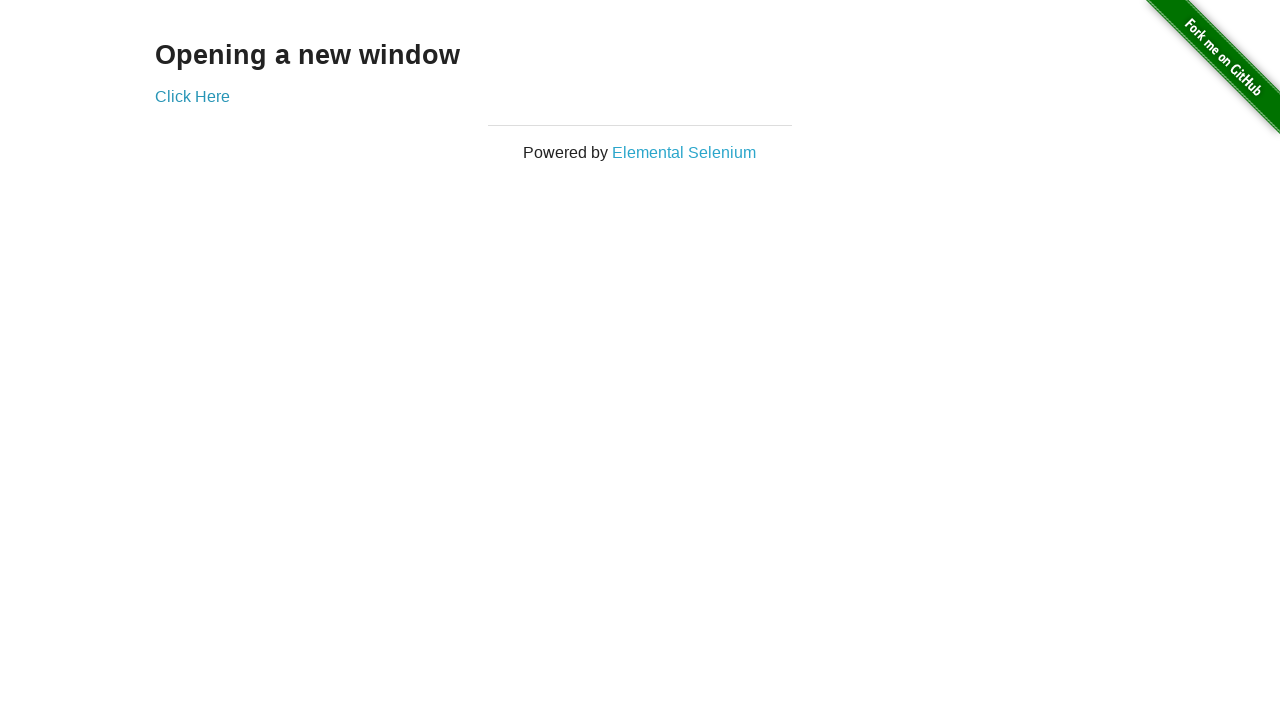

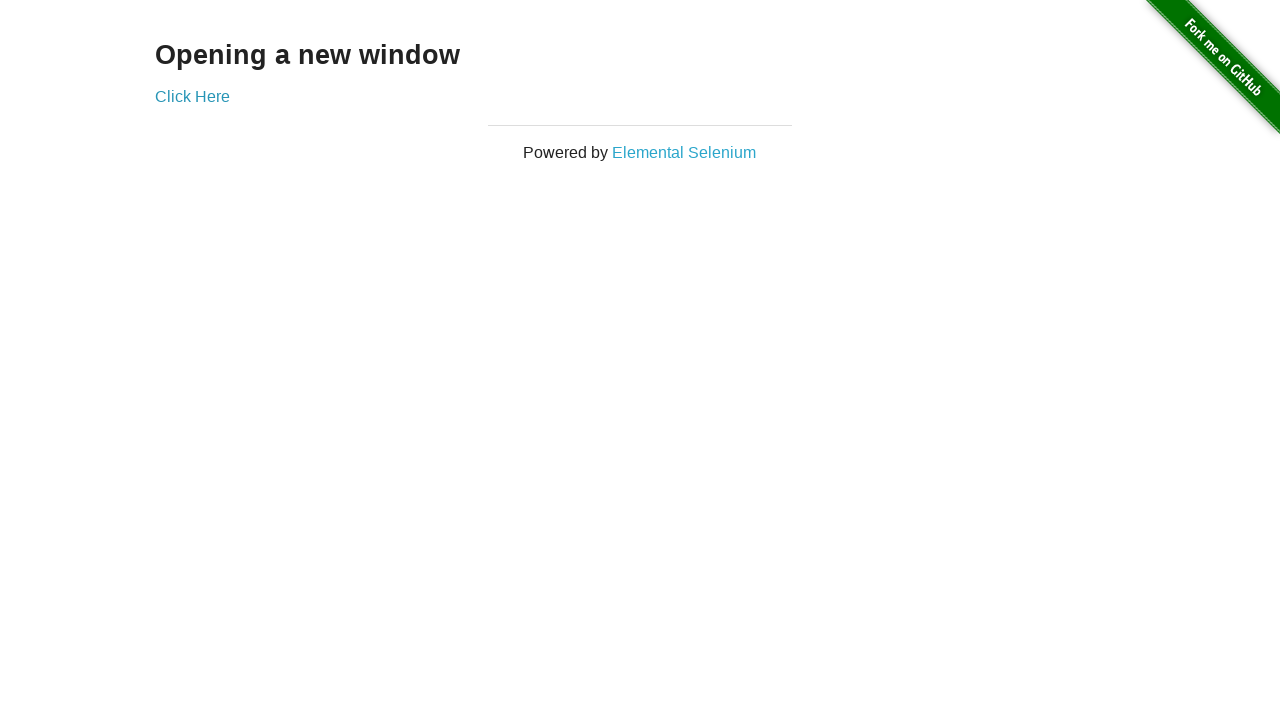